Tests an e-commerce site's search and add-to-cart functionality by searching for products containing "ca" and adding items with "Carrot" in the name to cart

Starting URL: https://rahulshettyacademy.com/seleniumPractise/#/

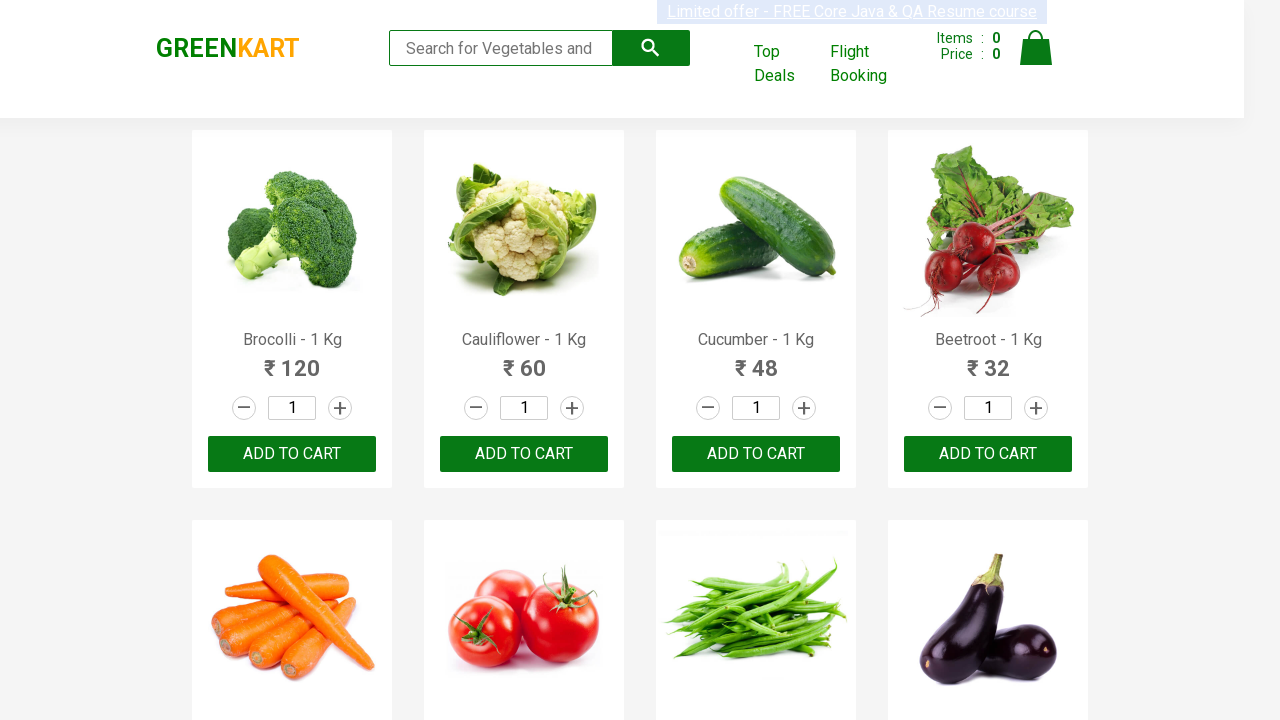

Filled search field with 'ca' to find products on .search-keyword
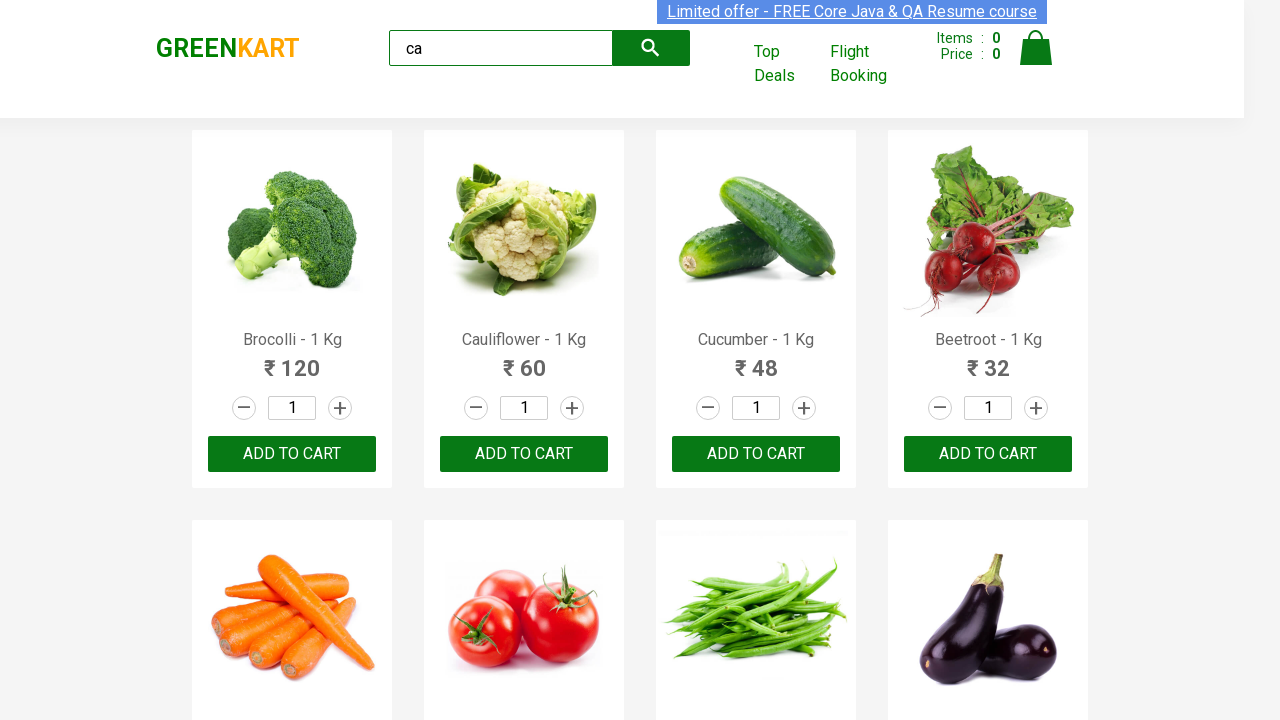

Waited 2 seconds for products to load after search
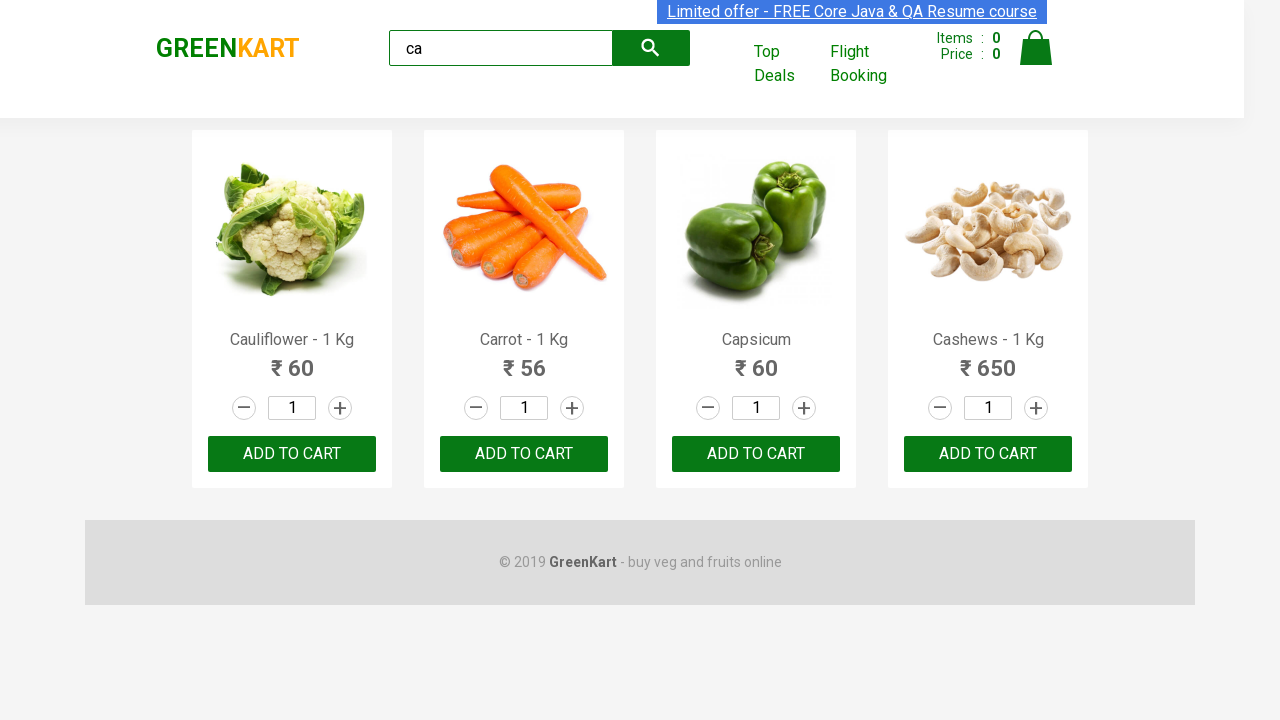

Products container became visible
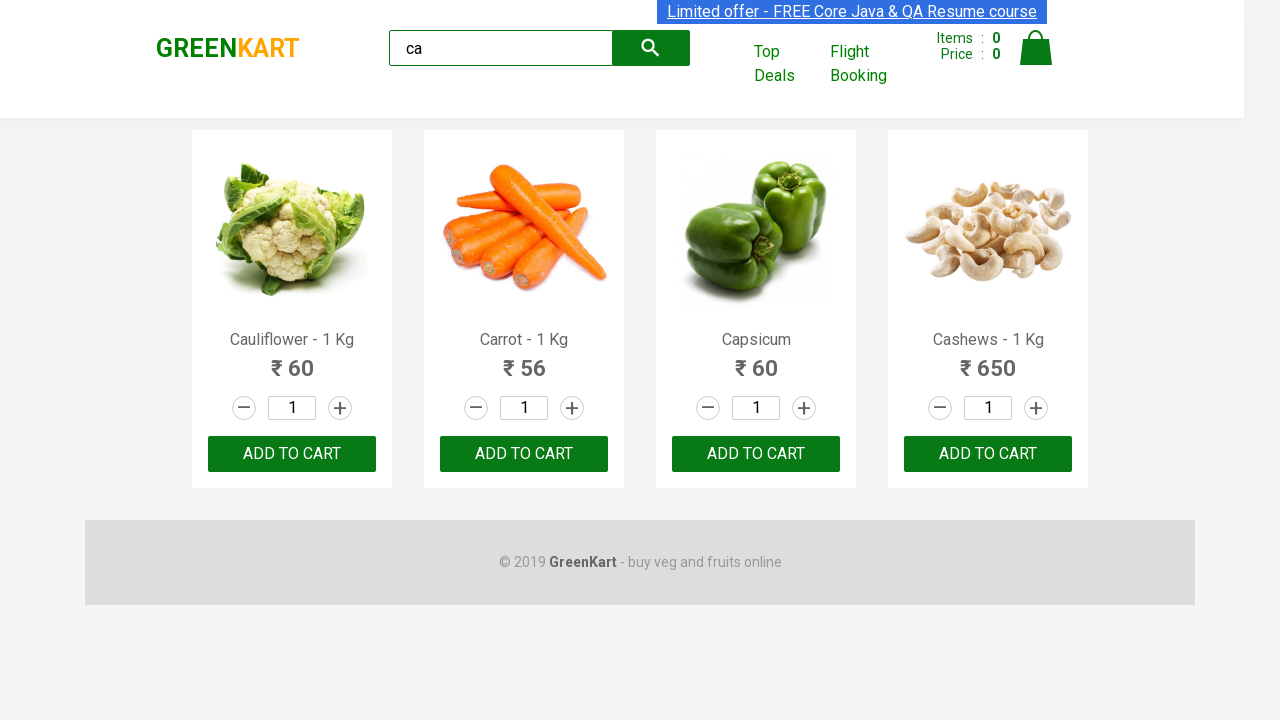

Retrieved list of all products from search results
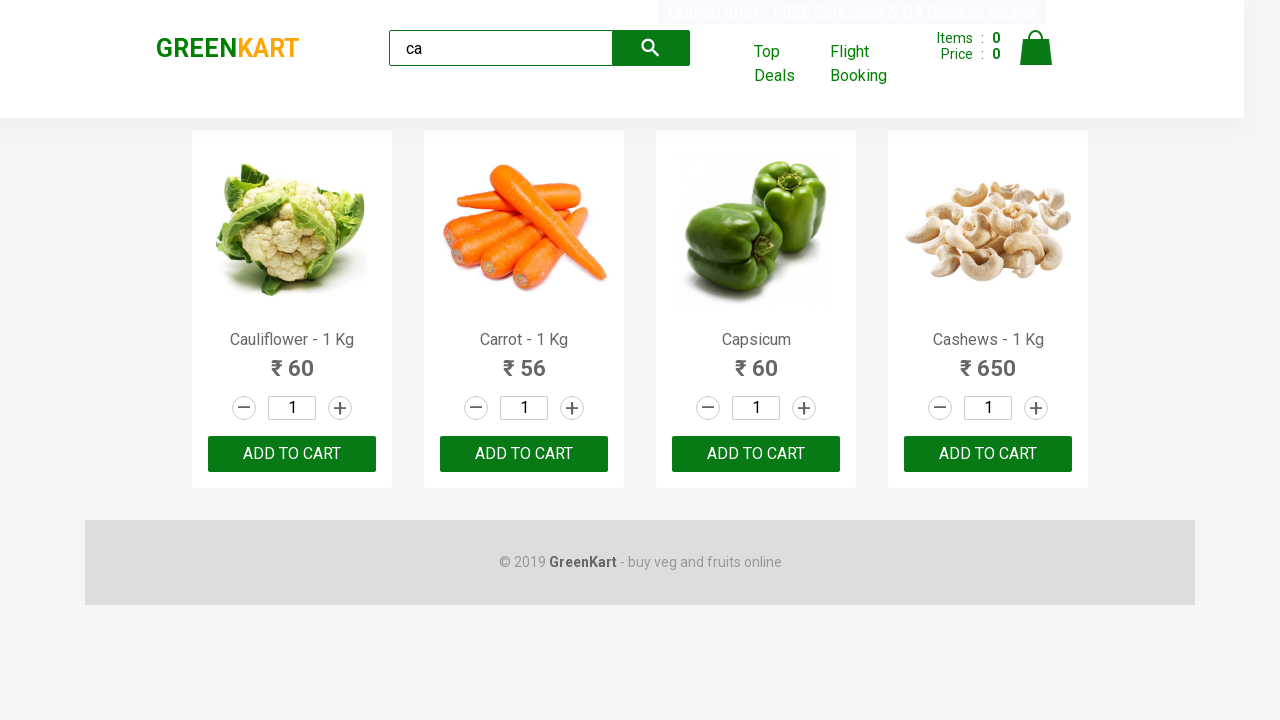

Retrieved product name: 'Cauliflower - 1 Kg'
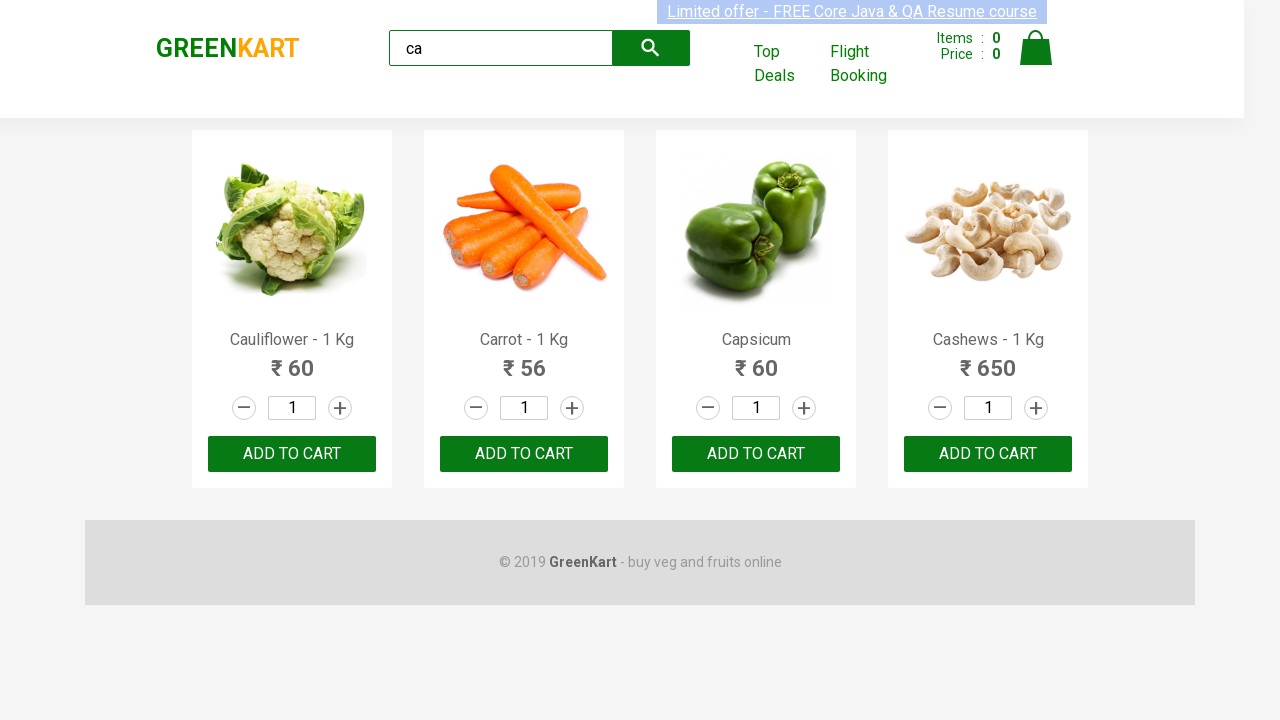

Retrieved product name: 'Carrot - 1 Kg'
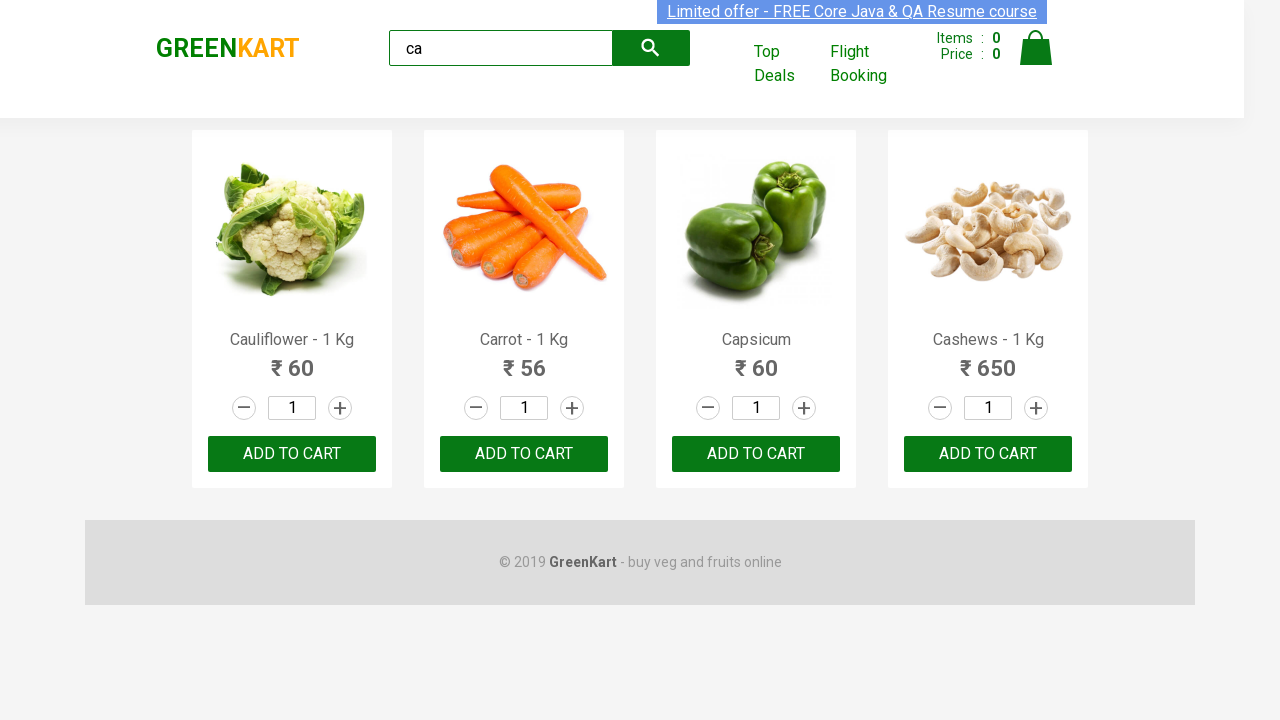

Added product 'Carrot - 1 Kg' to cart at (524, 454) on .products .product >> nth=1 >> button
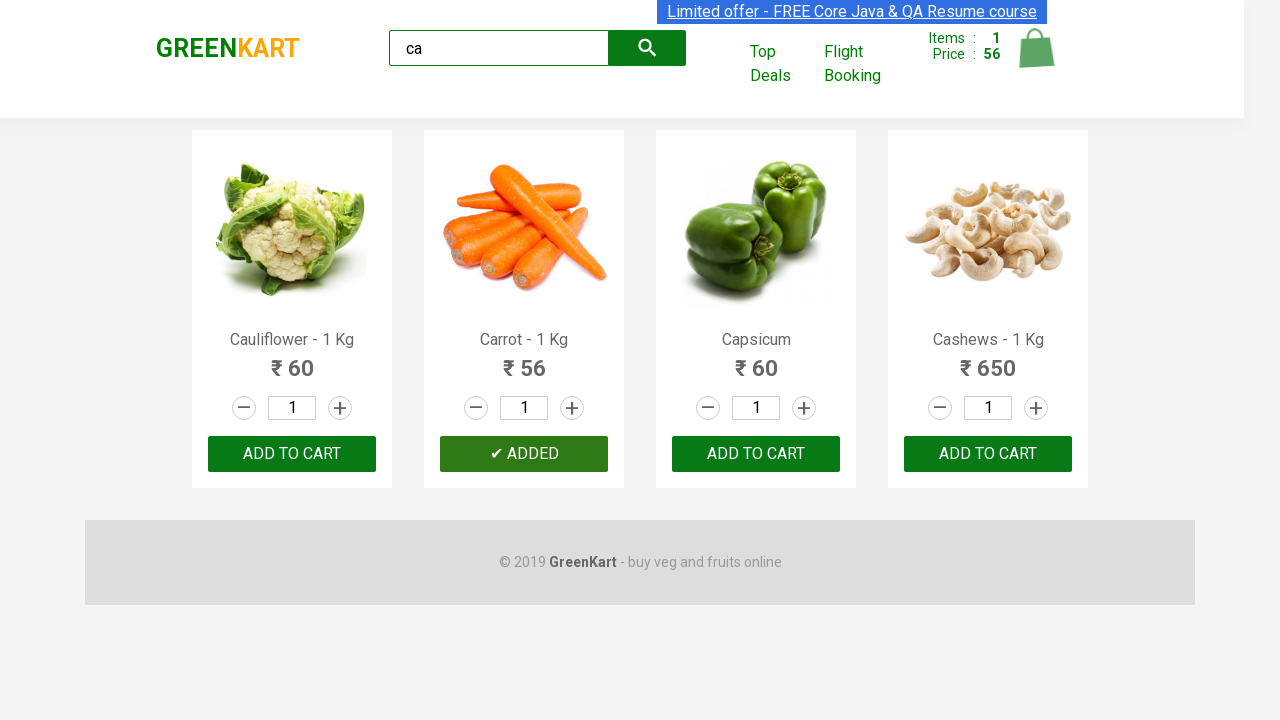

Retrieved product name: 'Capsicum'
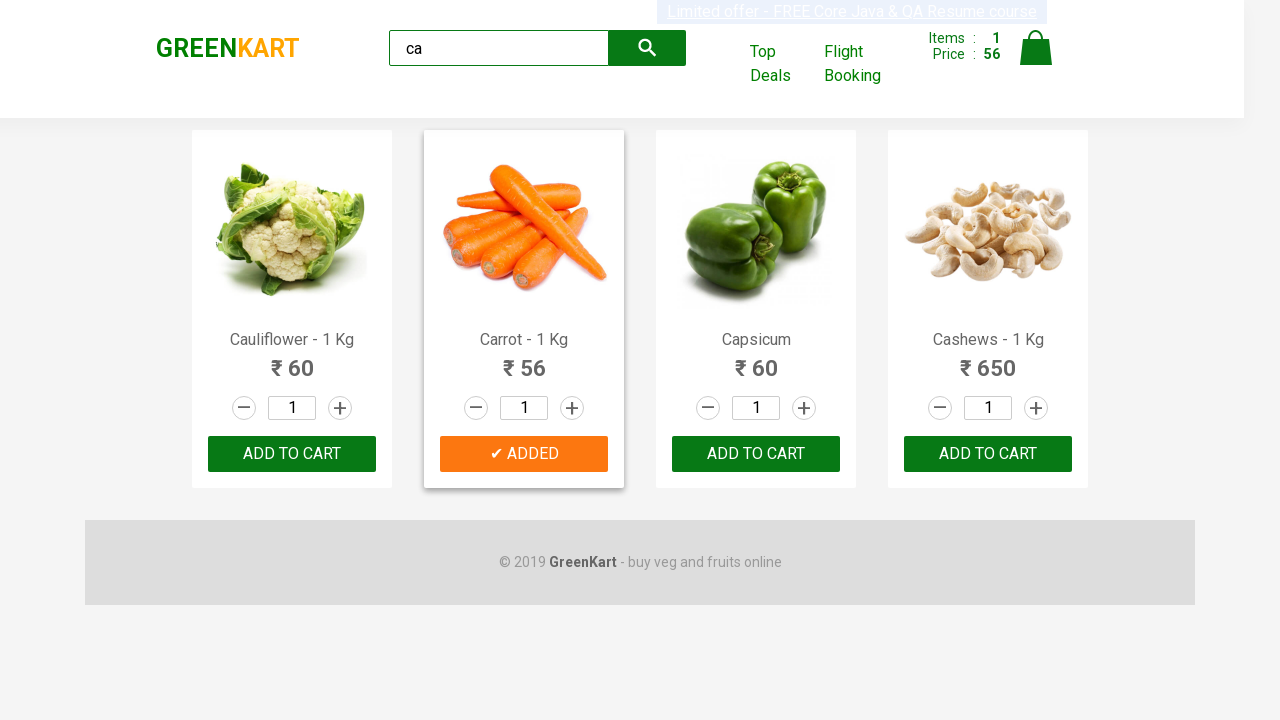

Retrieved product name: 'Cashews - 1 Kg'
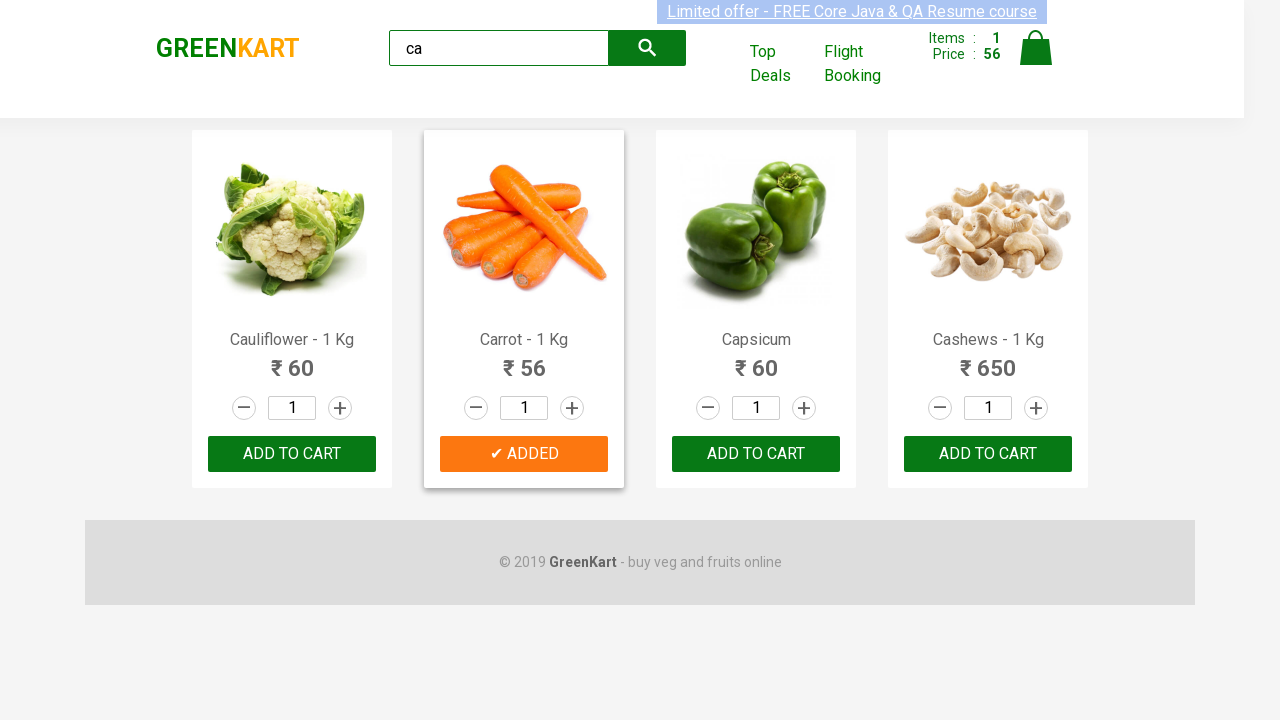

Verified brand text displays 'GREENKART' correctly
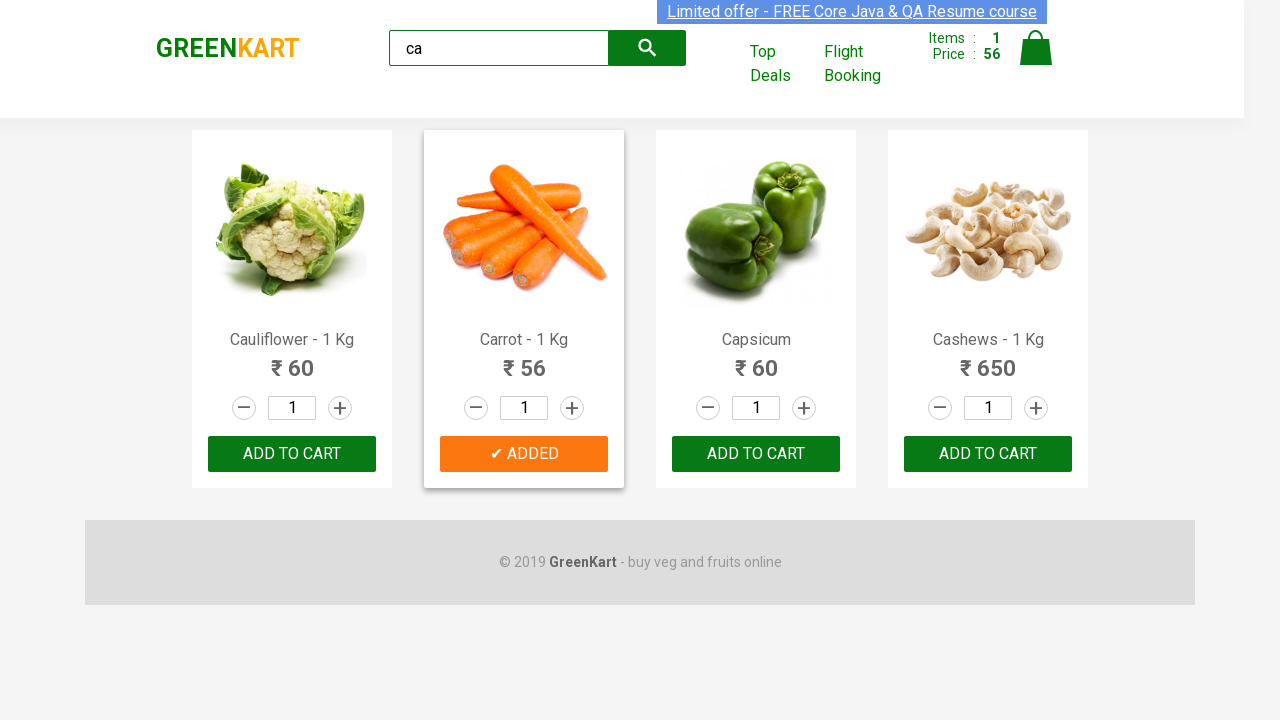

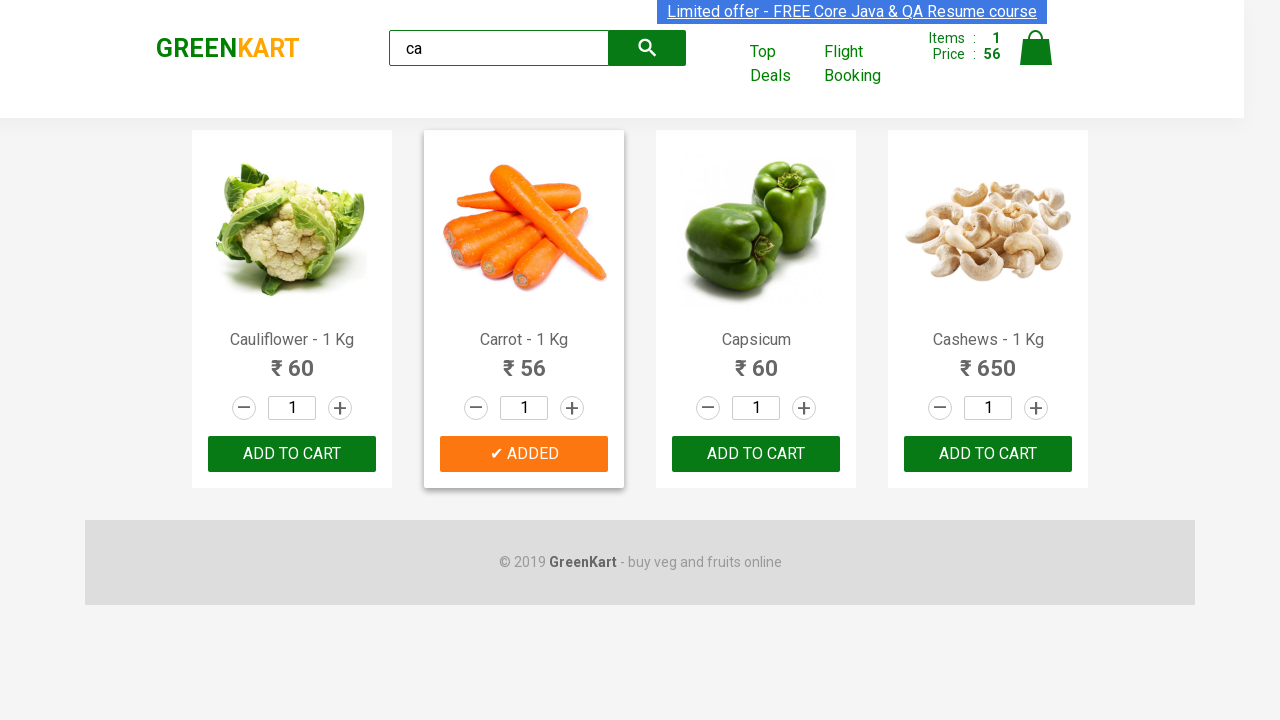